Tests data table sorting by clicking the dues column header twice (with class attribute) to sort in descending order

Starting URL: http://the-internet.herokuapp.com/tables

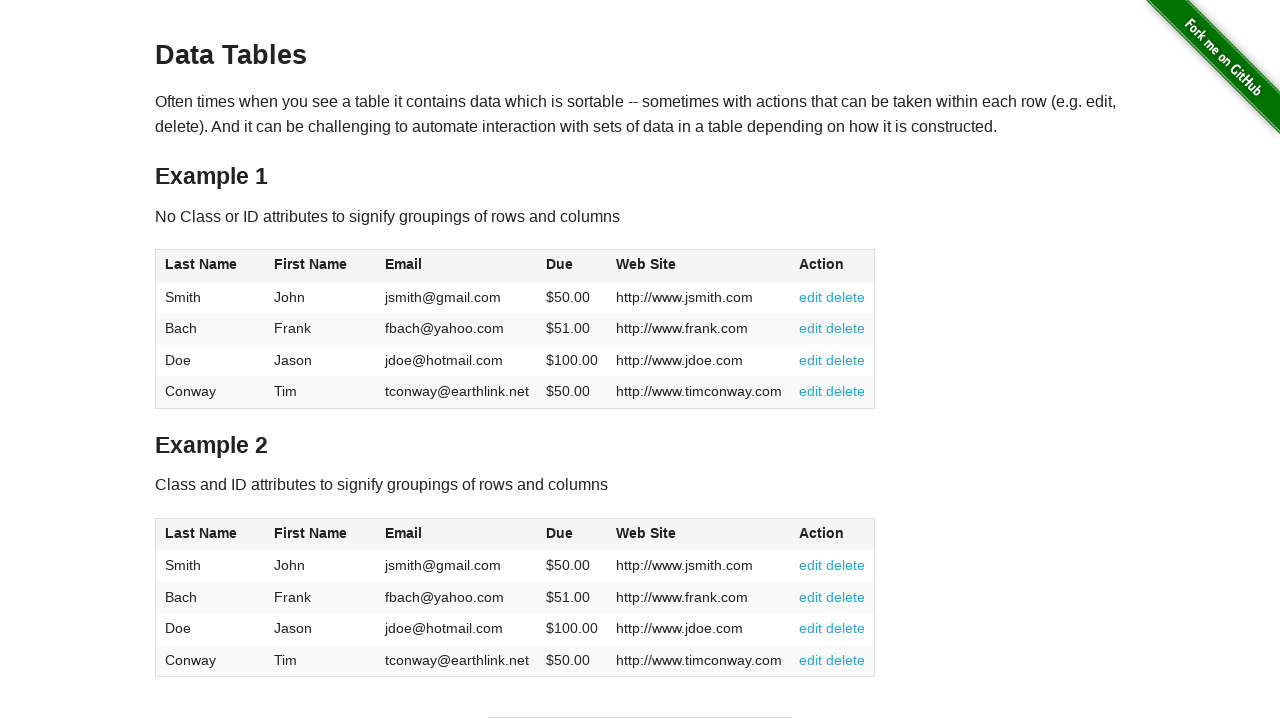

Clicked dues column header first time for ascending sort at (560, 533) on #table2 thead .dues
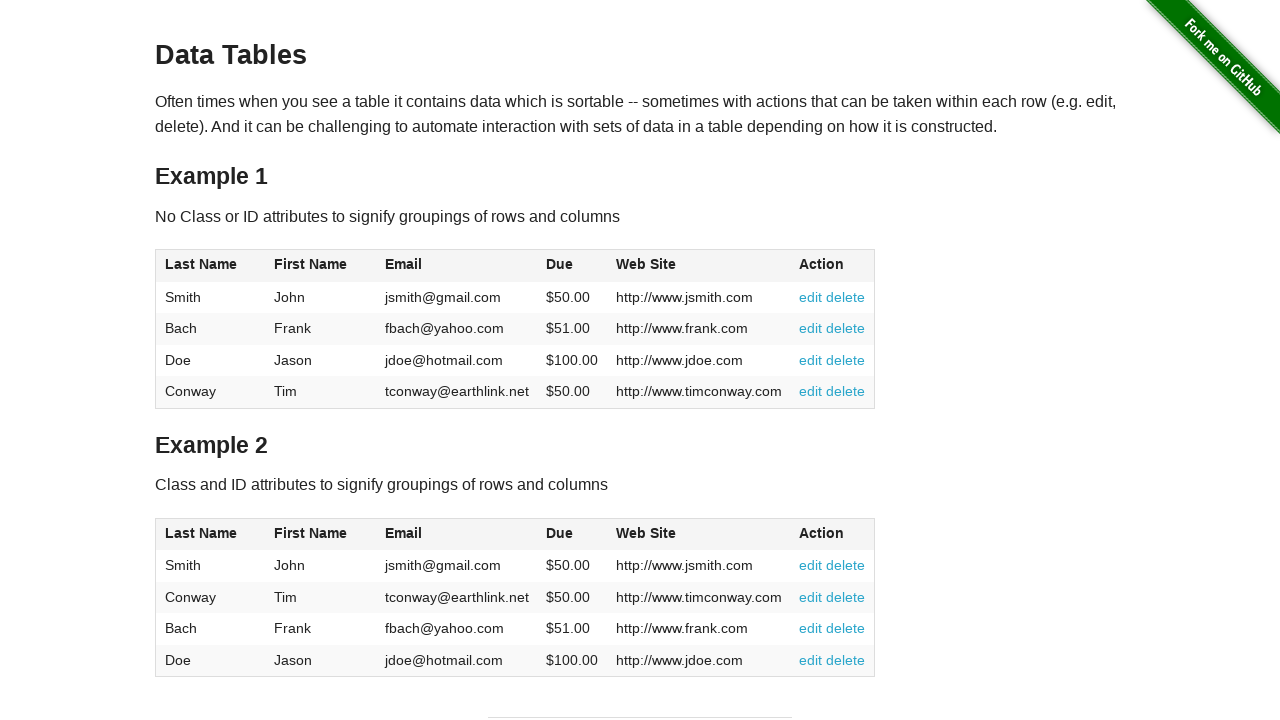

Clicked dues column header second time for descending sort at (560, 533) on #table2 thead .dues
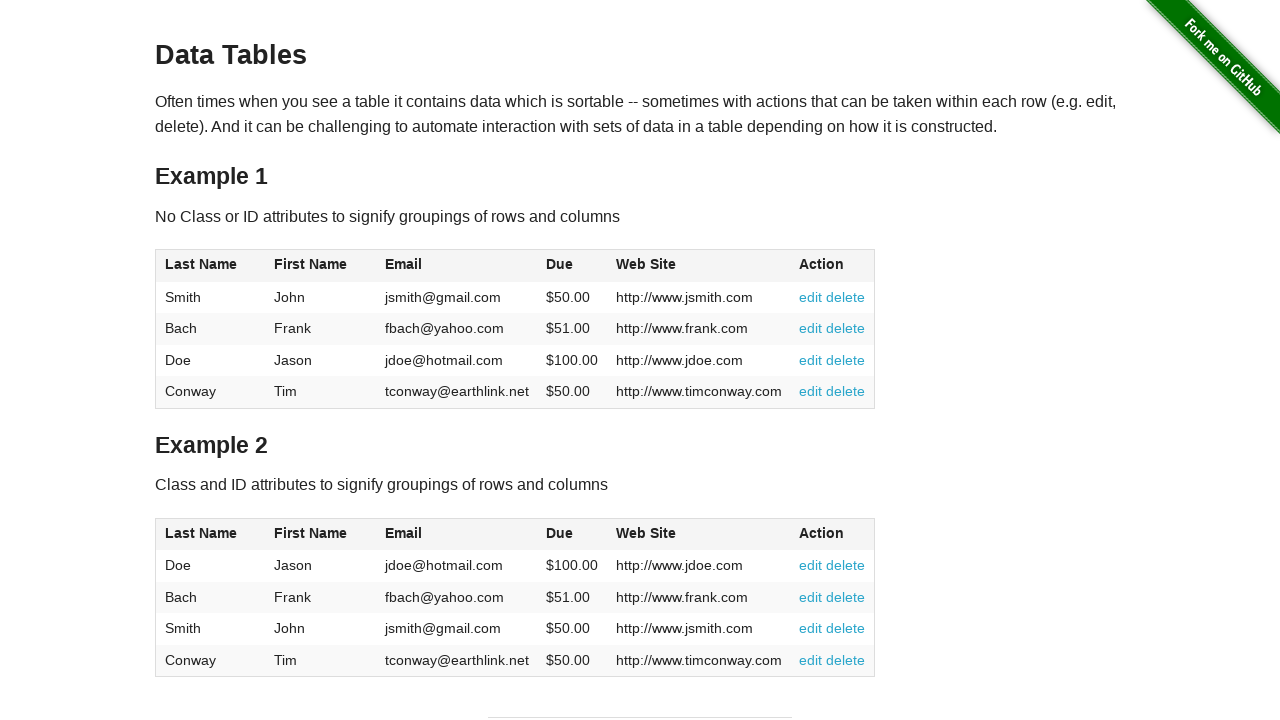

Data table sorted in descending order by dues column
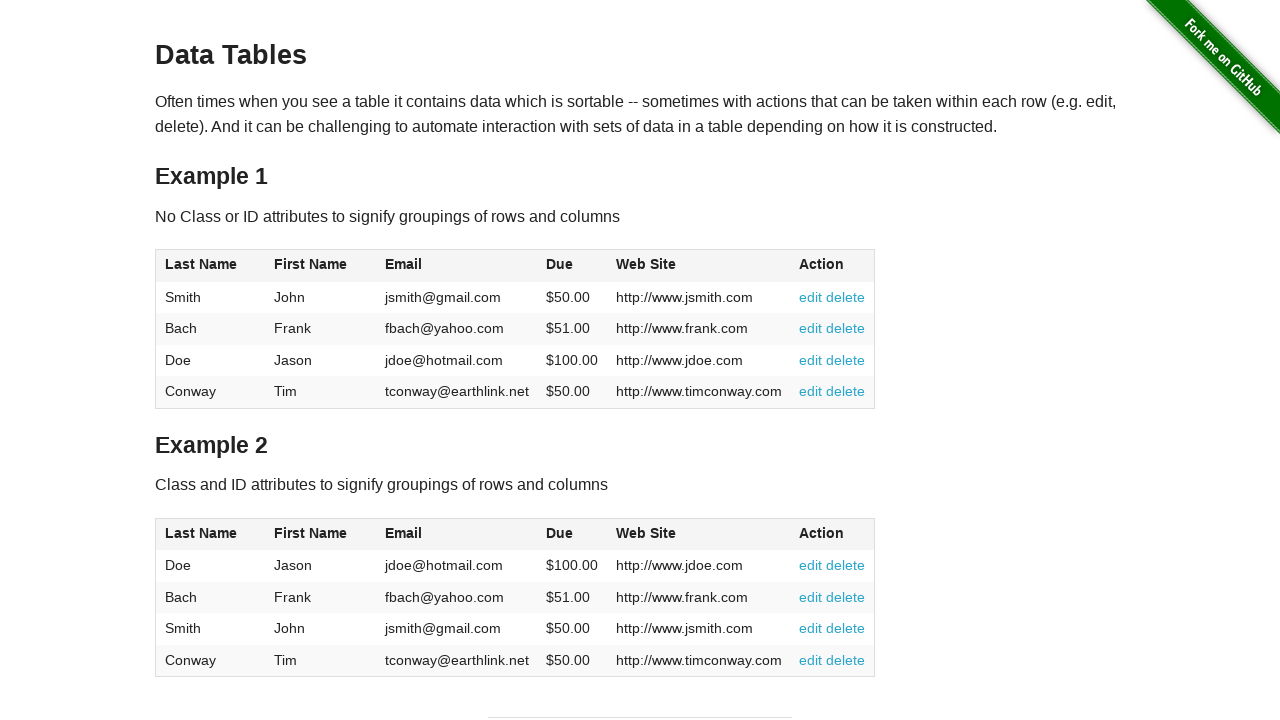

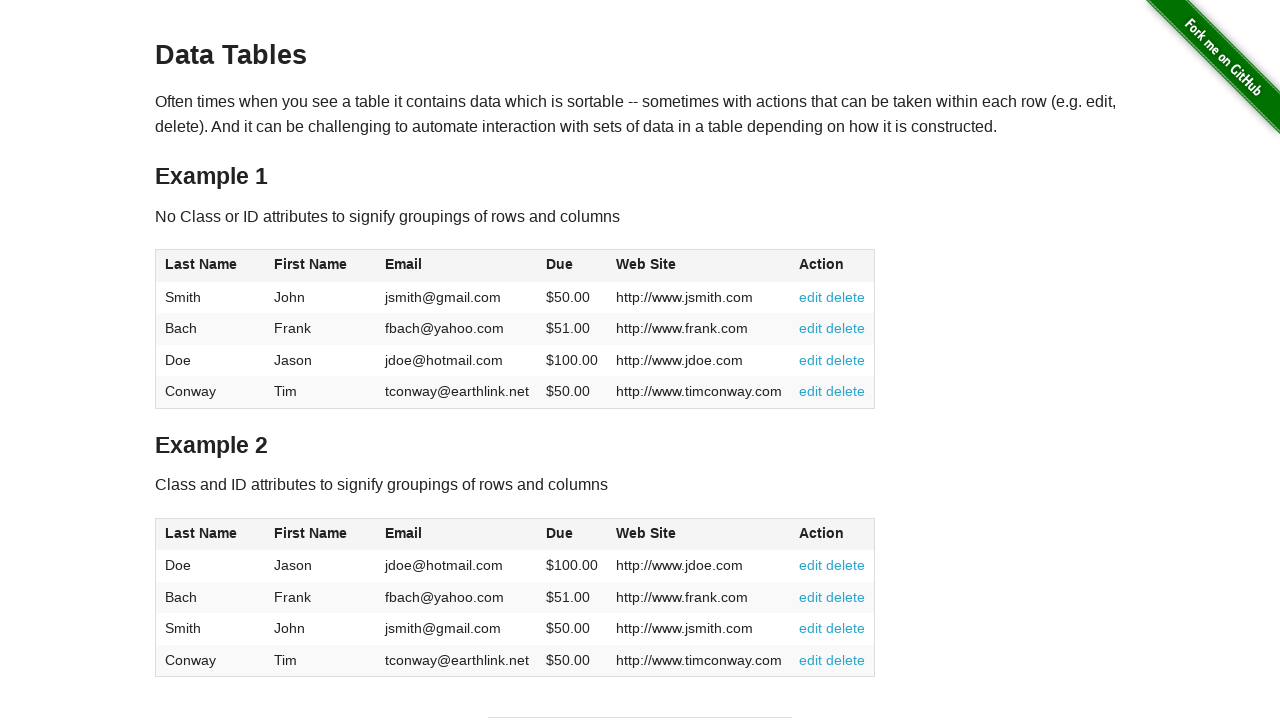